Tests that new todo items are appended to the bottom of the list by creating 3 items and verifying the count

Starting URL: https://demo.playwright.dev/todomvc

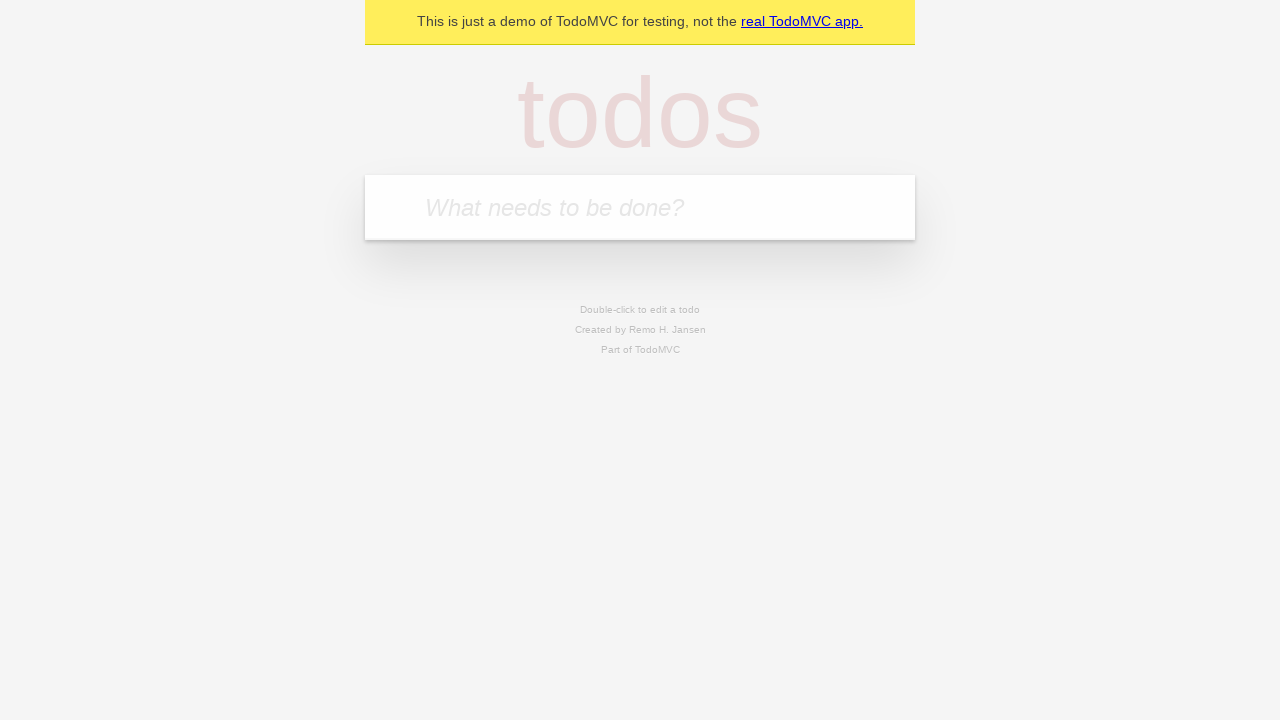

Filled todo input with 'buy some cheese' on internal:attr=[placeholder="What needs to be done?"i]
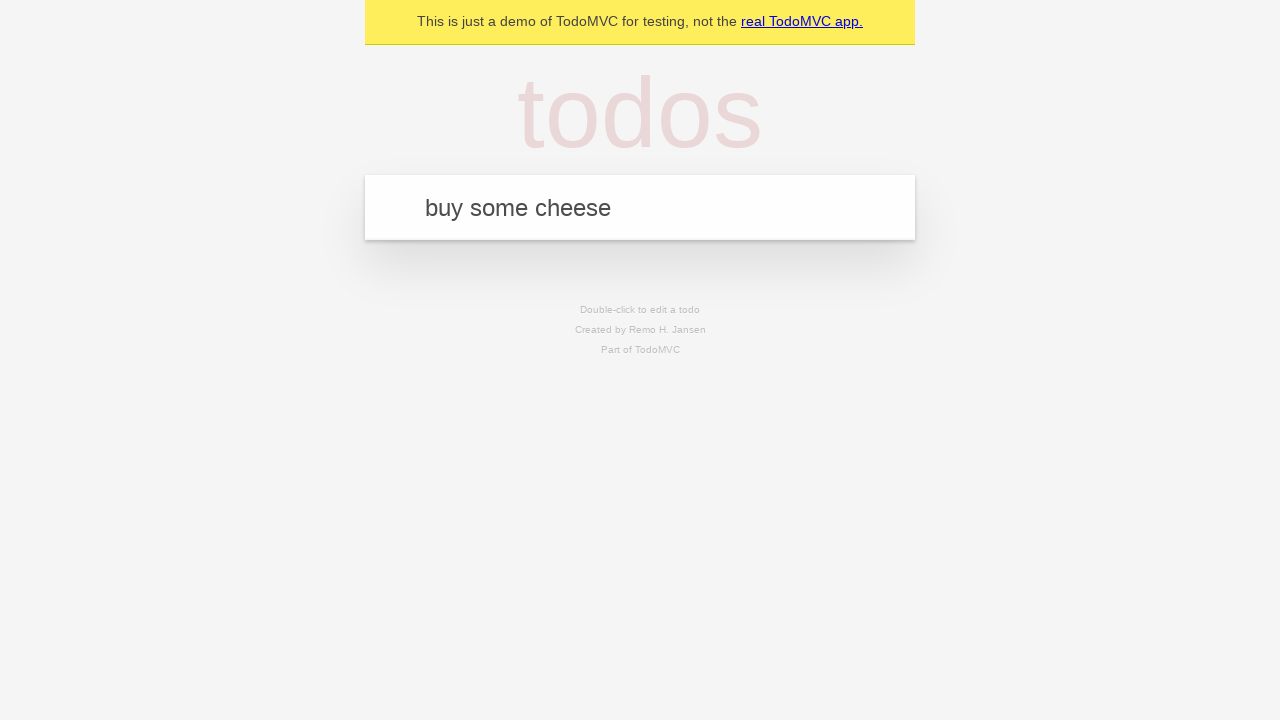

Pressed Enter to create first todo item on internal:attr=[placeholder="What needs to be done?"i]
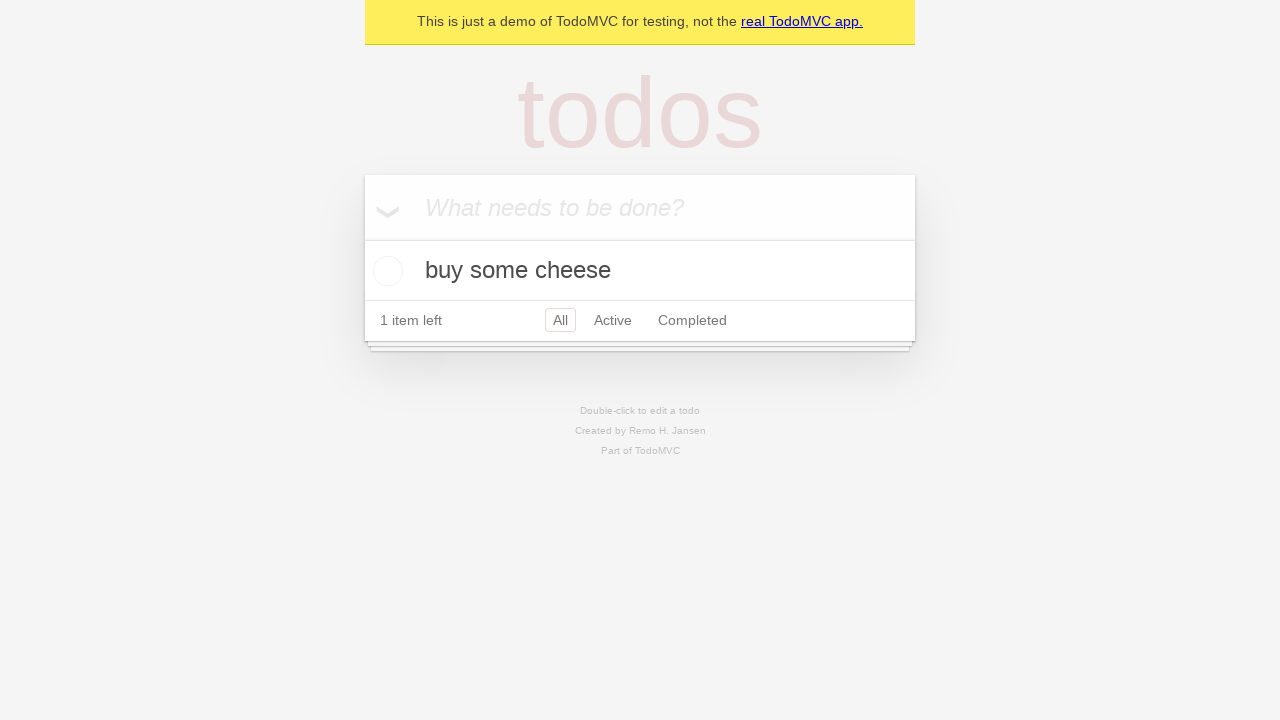

Filled todo input with 'feed the cat' on internal:attr=[placeholder="What needs to be done?"i]
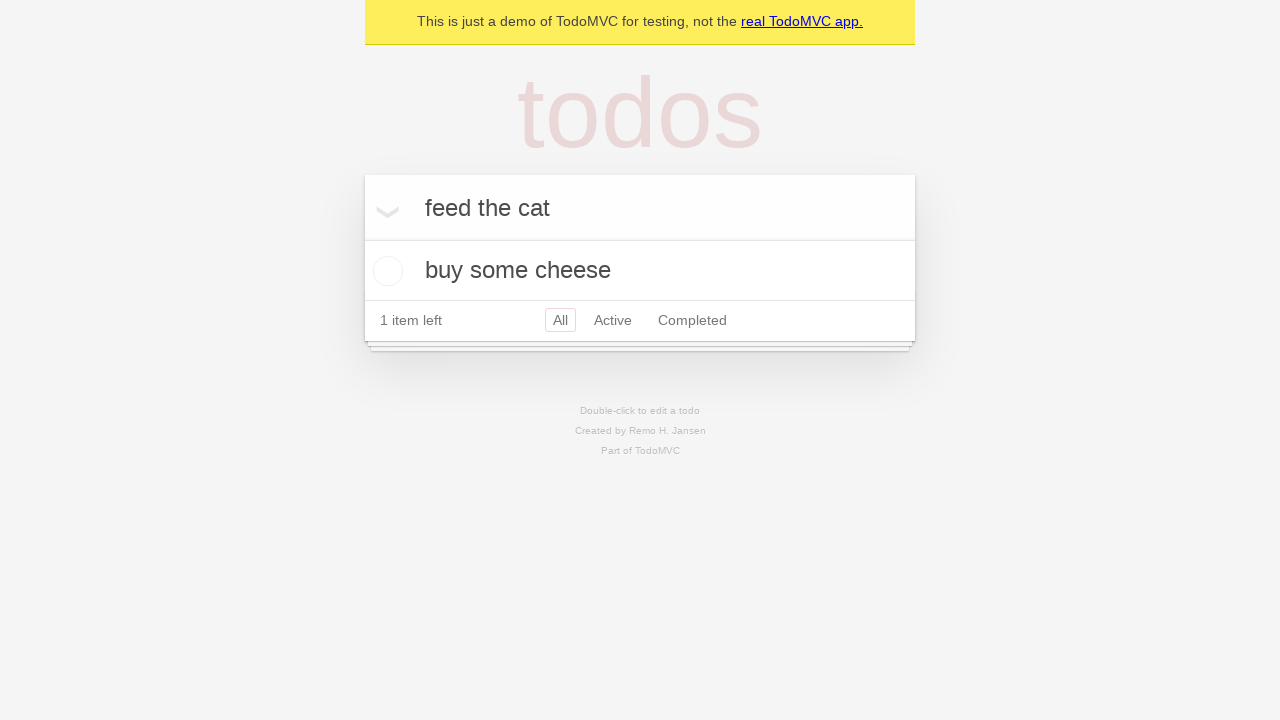

Pressed Enter to create second todo item on internal:attr=[placeholder="What needs to be done?"i]
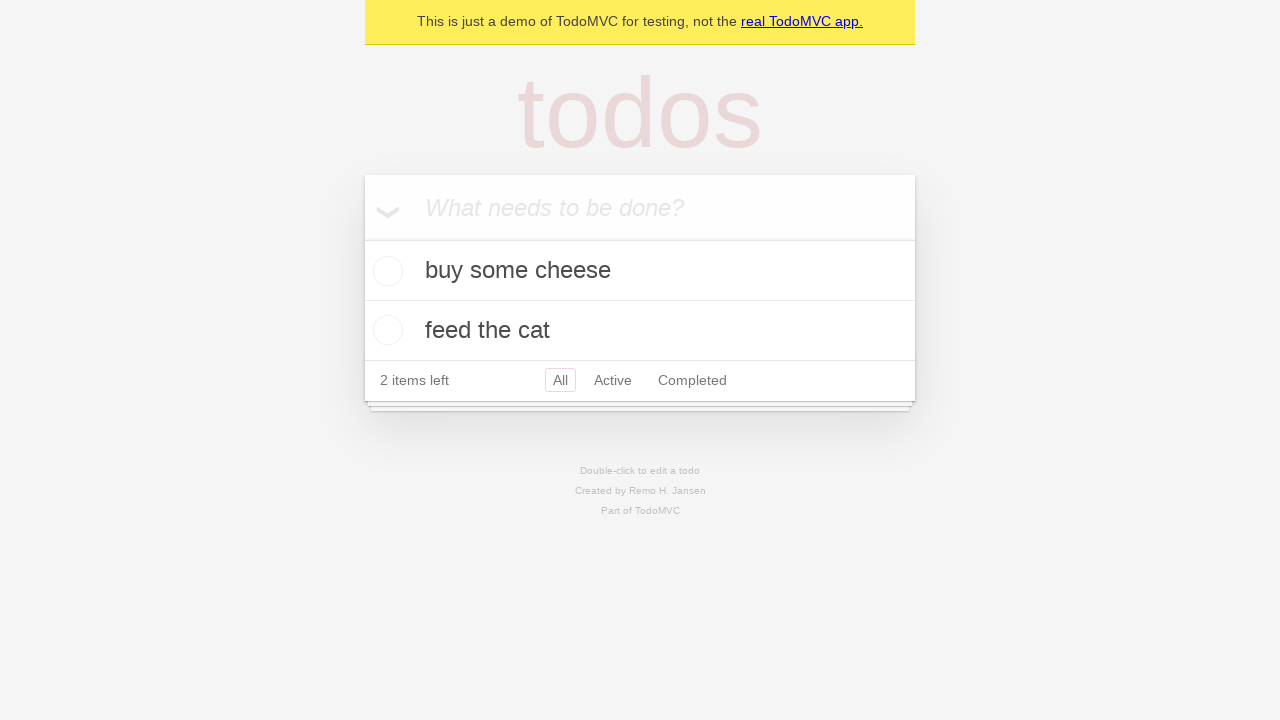

Filled todo input with 'book a doctors appointment' on internal:attr=[placeholder="What needs to be done?"i]
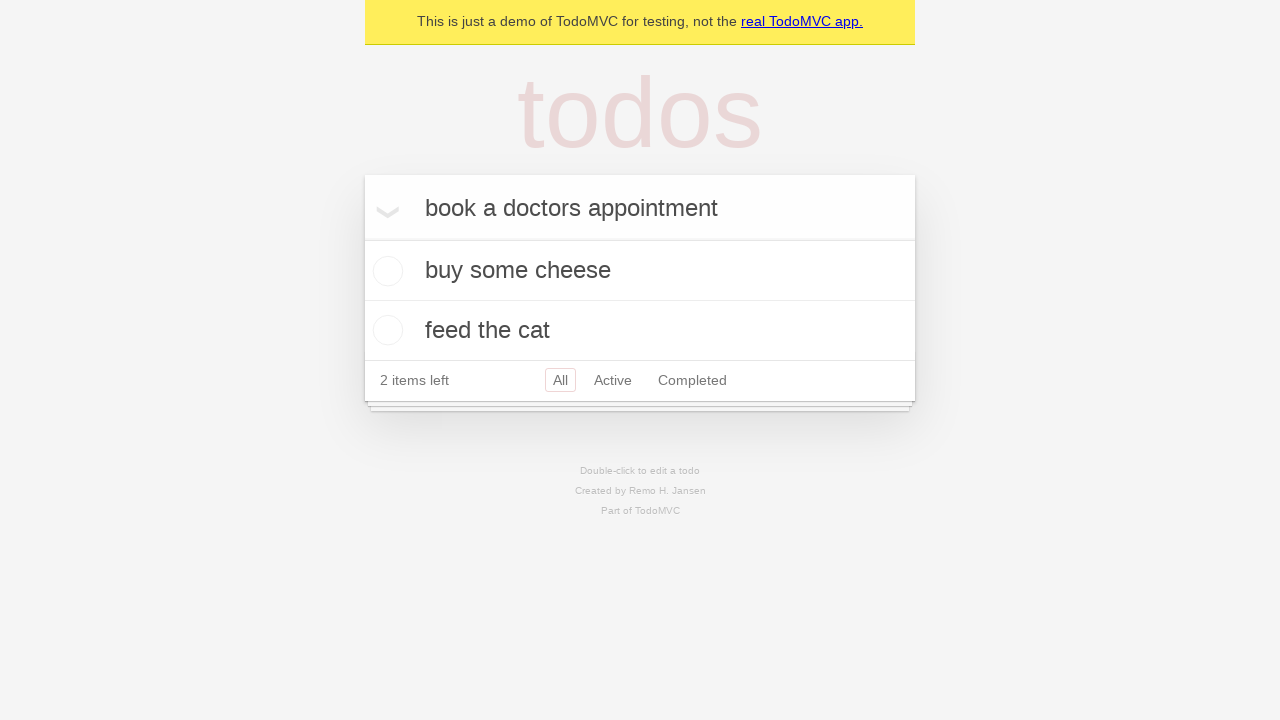

Pressed Enter to create third todo item on internal:attr=[placeholder="What needs to be done?"i]
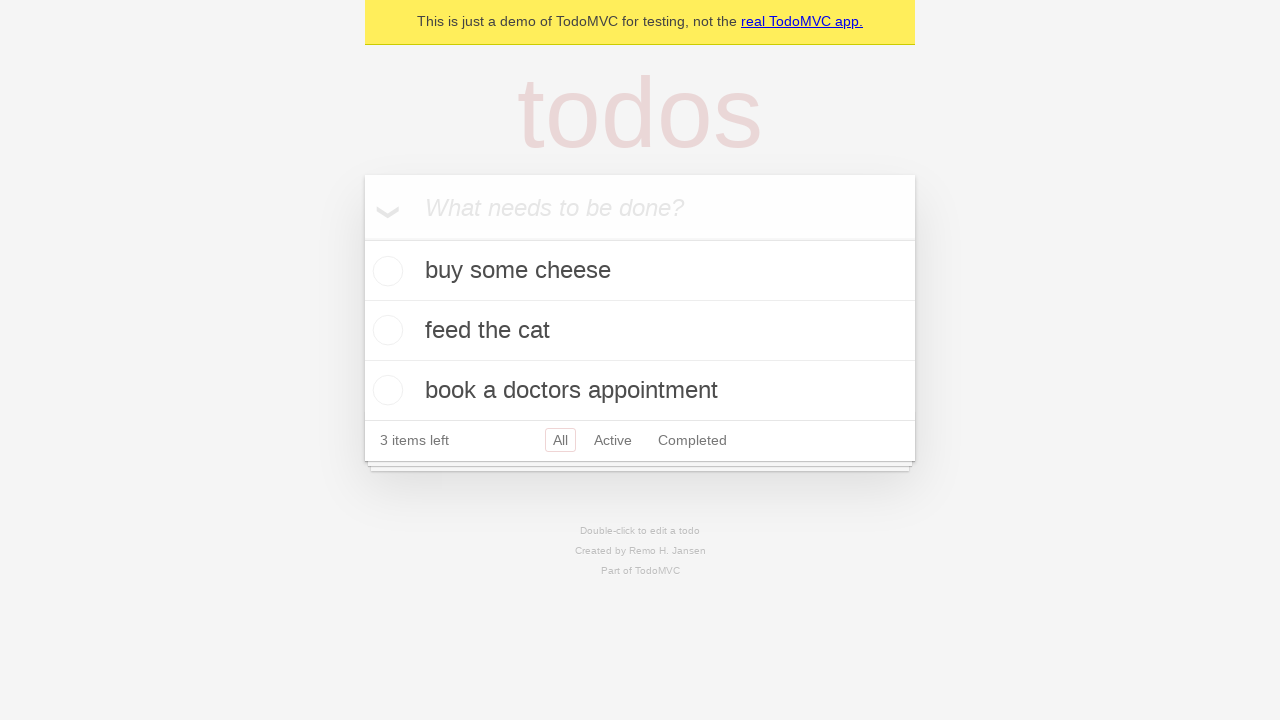

Verified that todo list displays '3 items left'
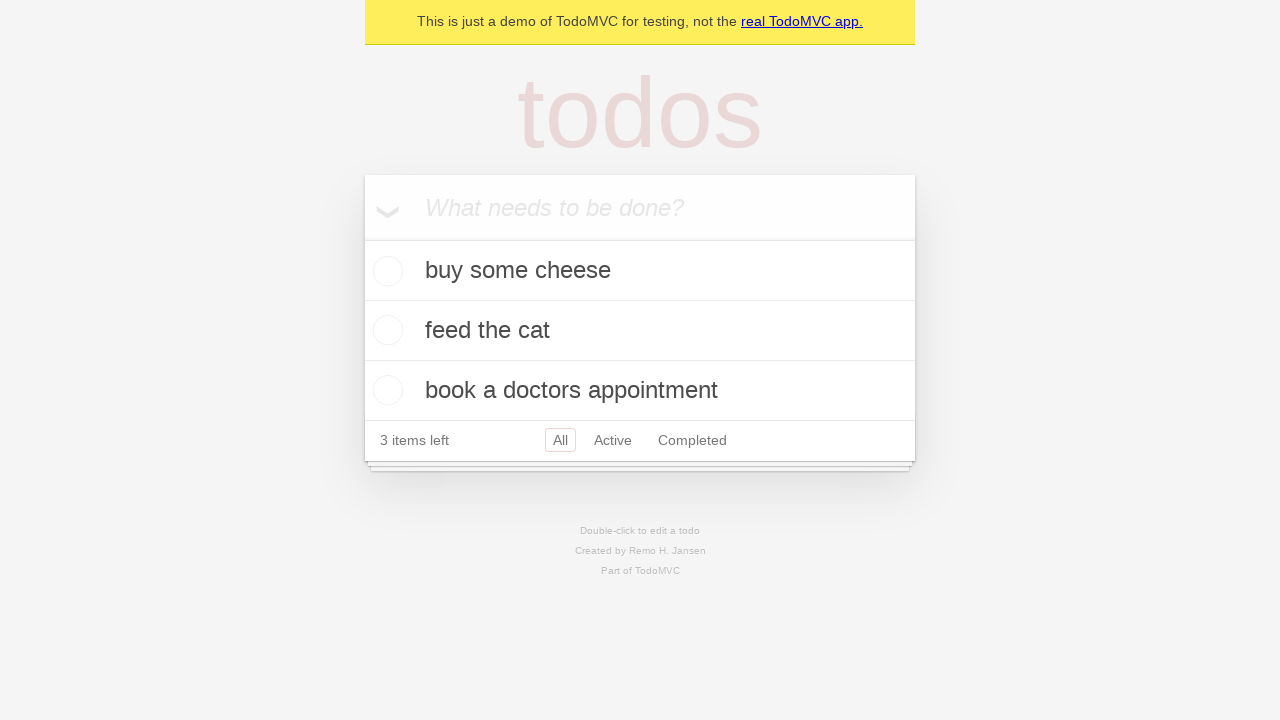

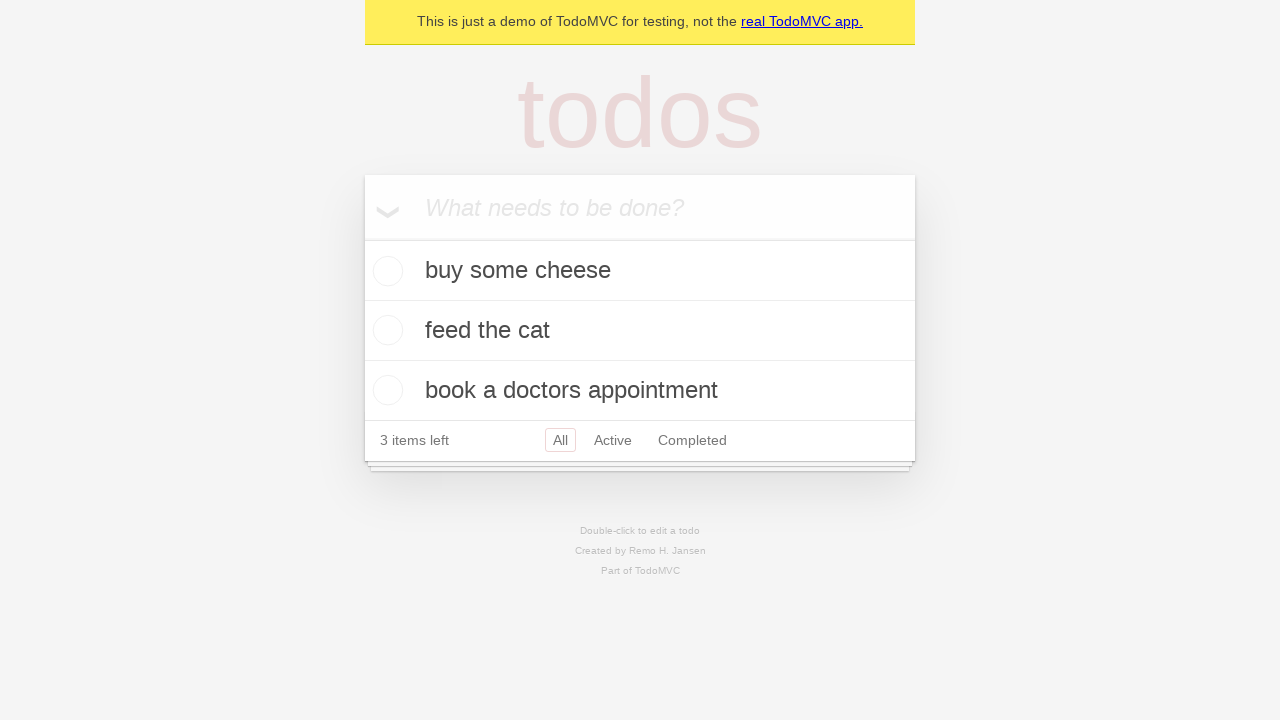